Tests confirm dialog rejection by clicking confirm button and dismissing the confirmation dialog

Starting URL: http://wcaquino.me/selenium/componentes.html

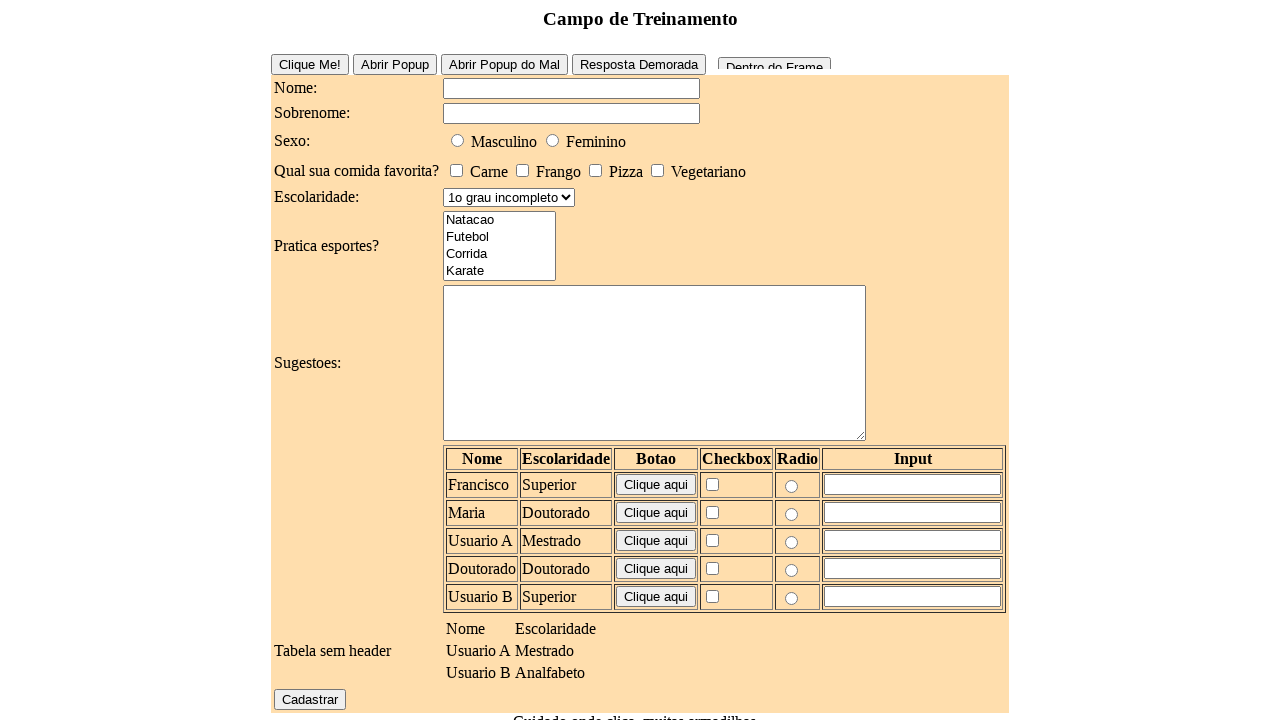

Set up dialog handler to dismiss all dialogs
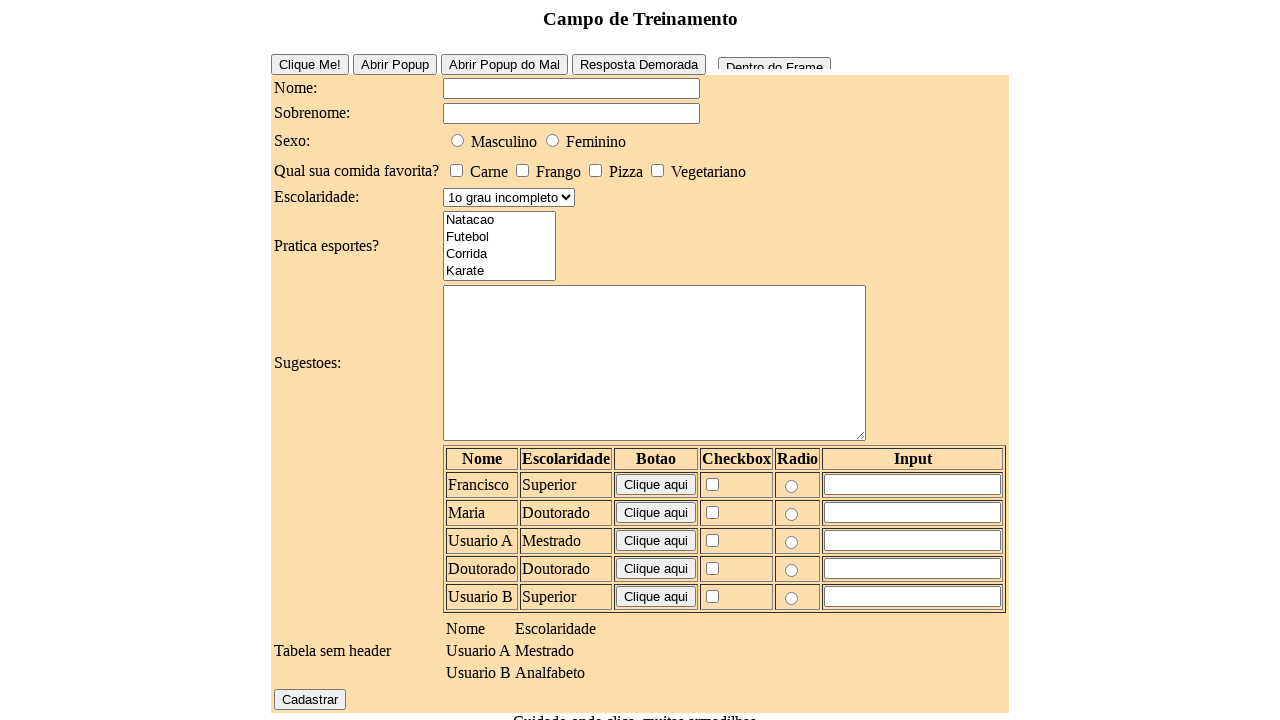

Clicked confirm button to trigger confirmation dialog at (632, 641) on #confirm
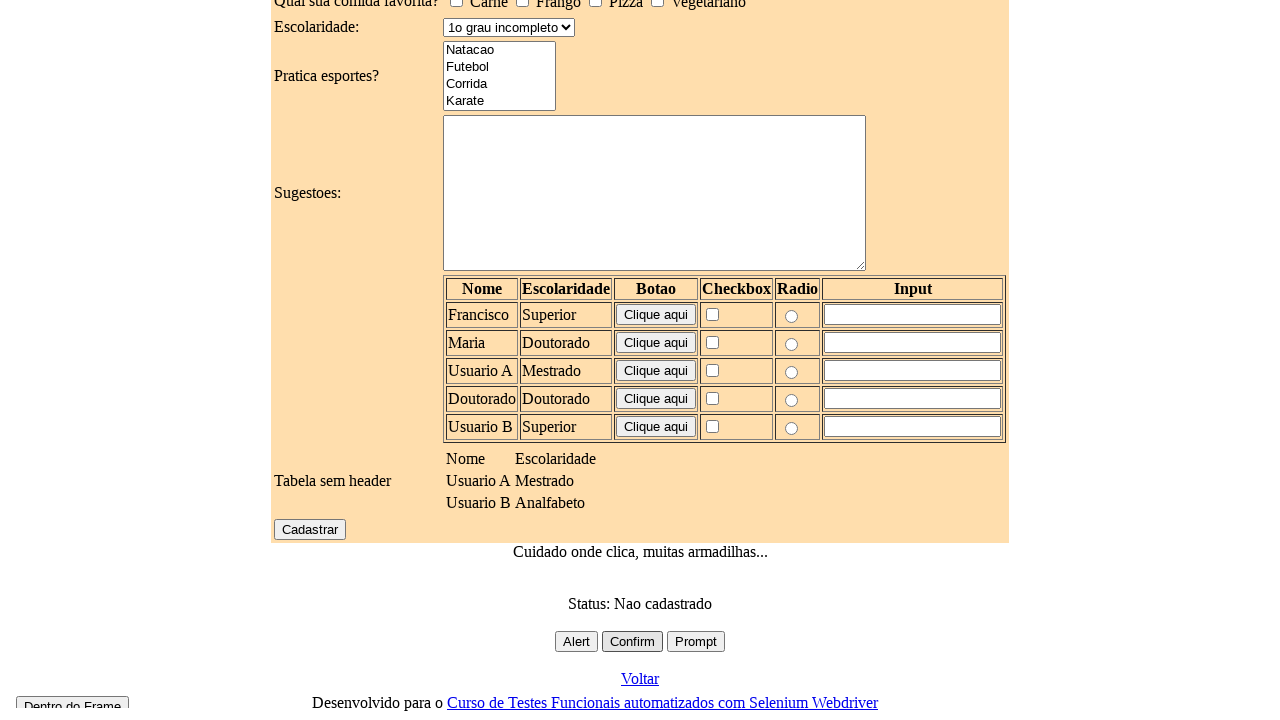

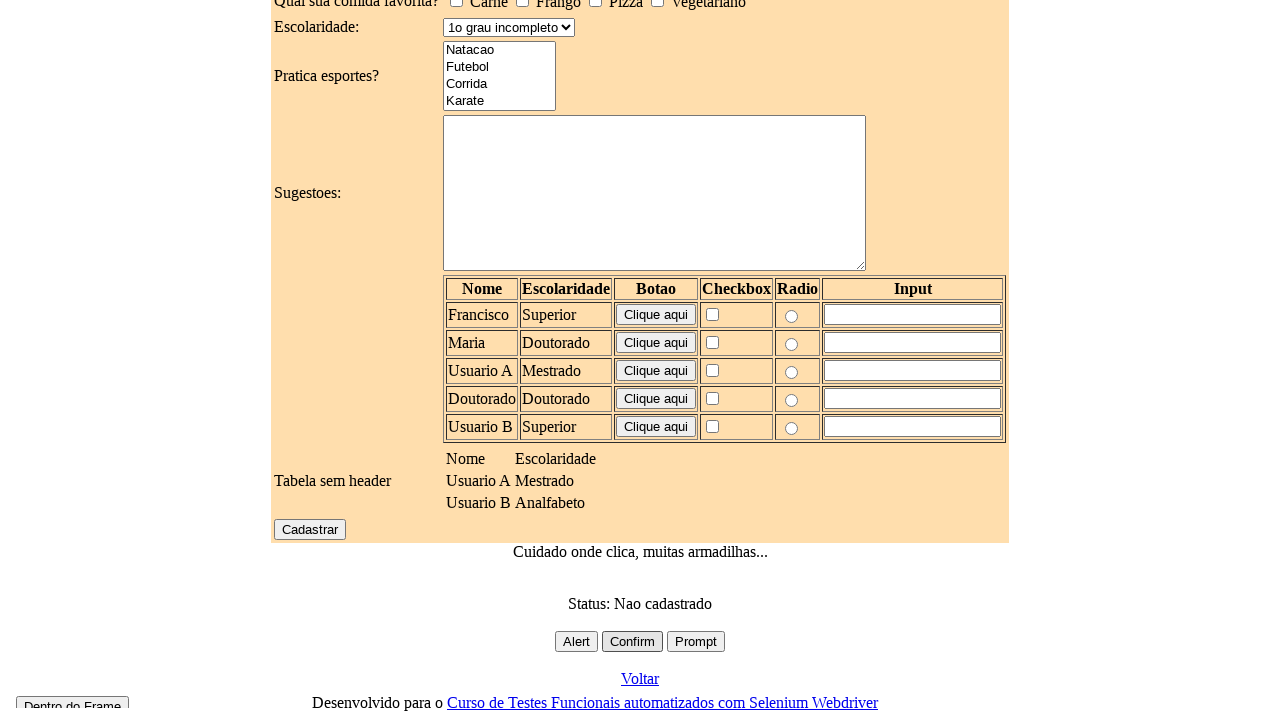